Tests that todo data persists after page reload

Starting URL: https://demo.playwright.dev/todomvc

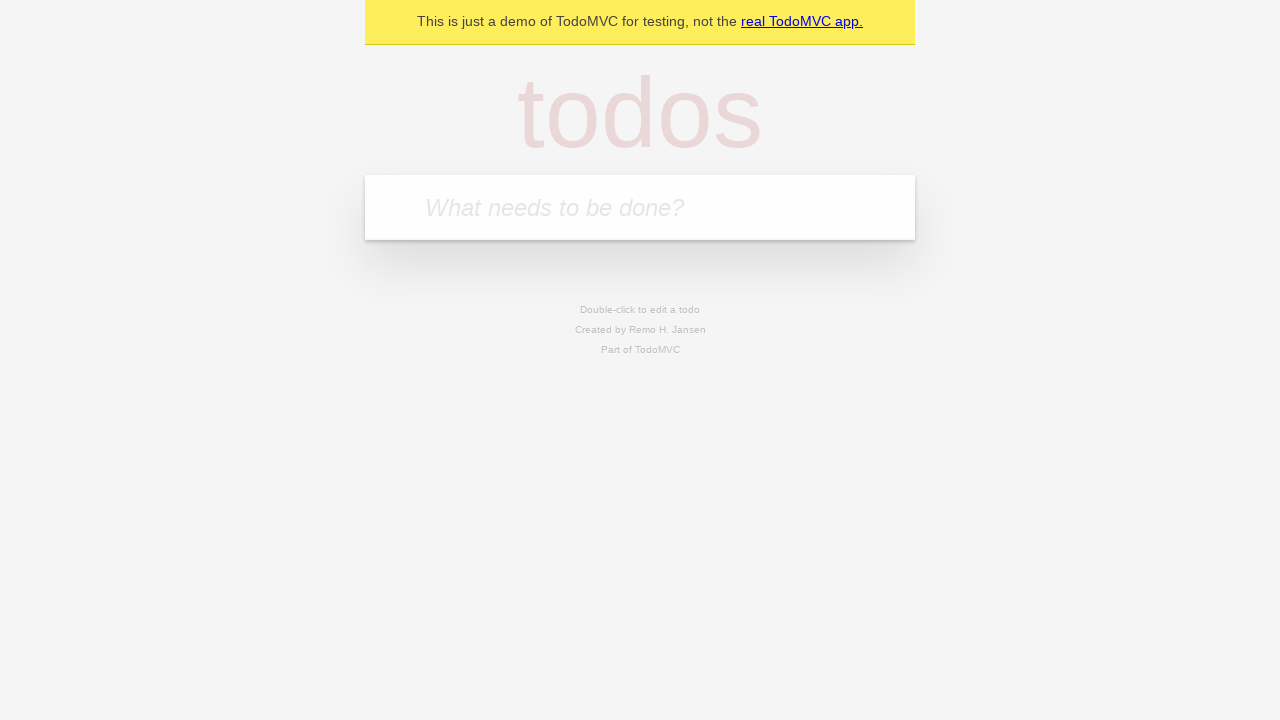

Filled new todo input with 'buy some cheese' on .new-todo
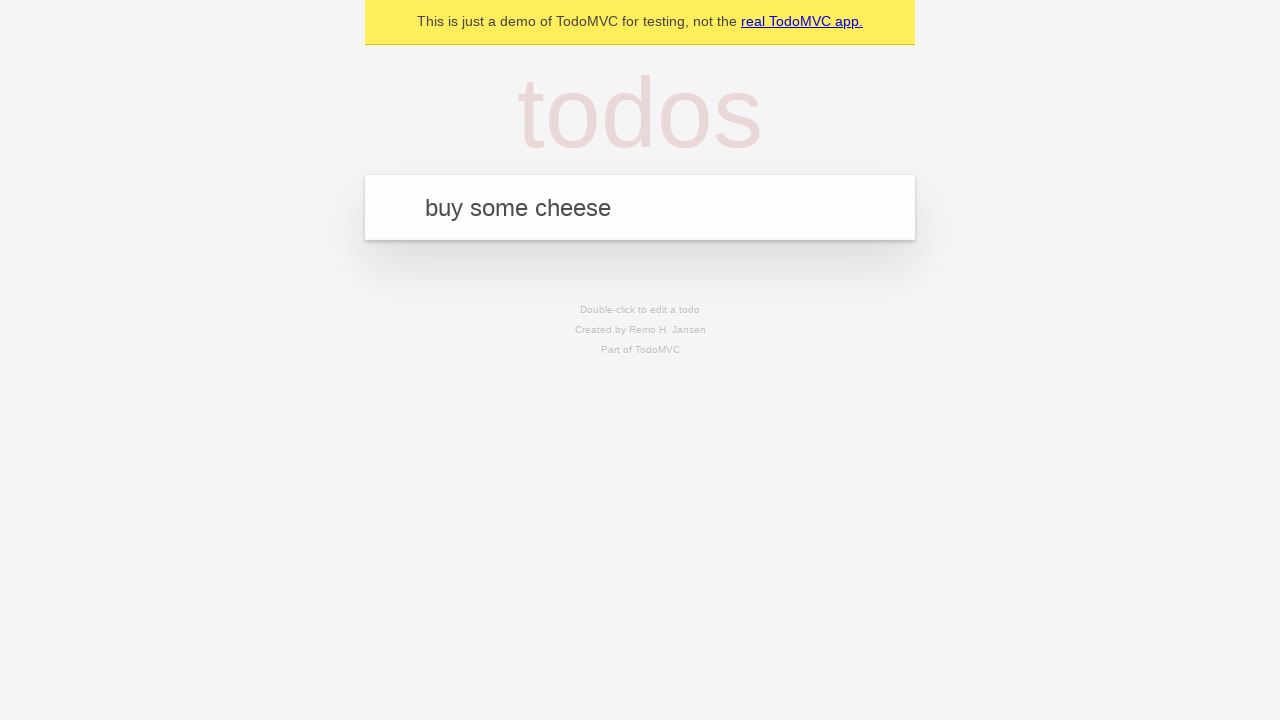

Pressed Enter to create first todo item on .new-todo
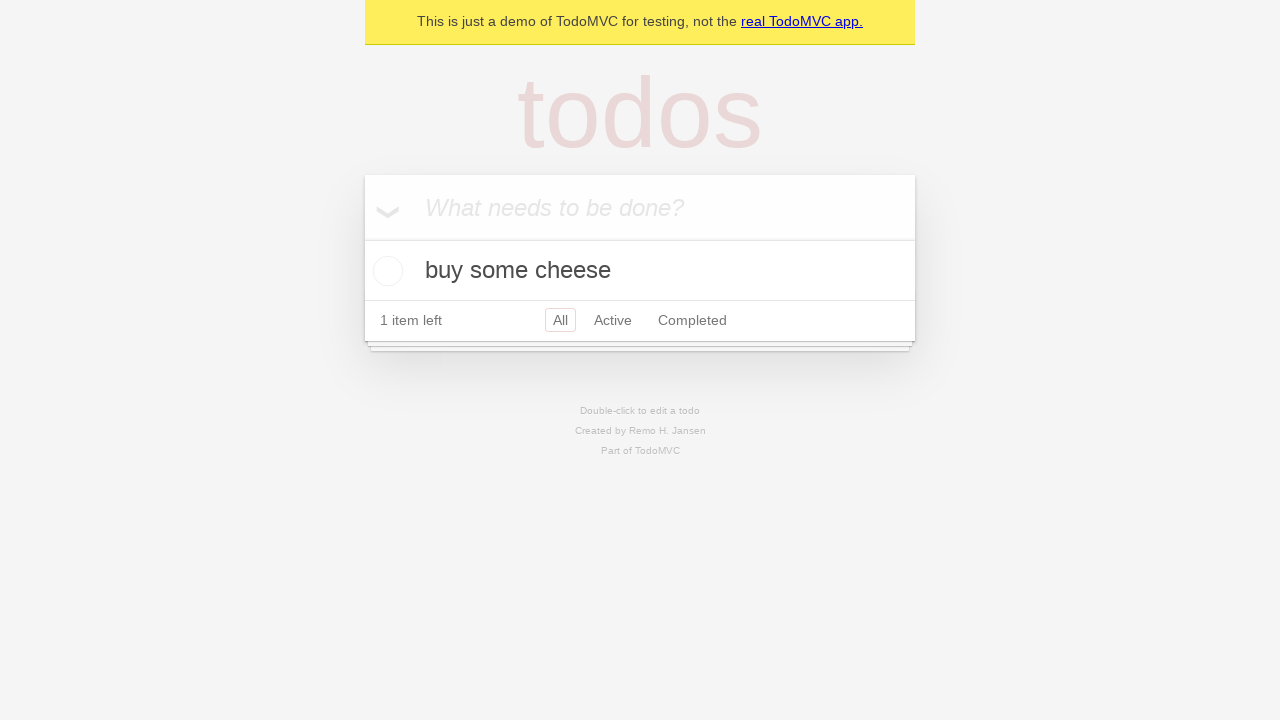

Filled new todo input with 'feed the cat' on .new-todo
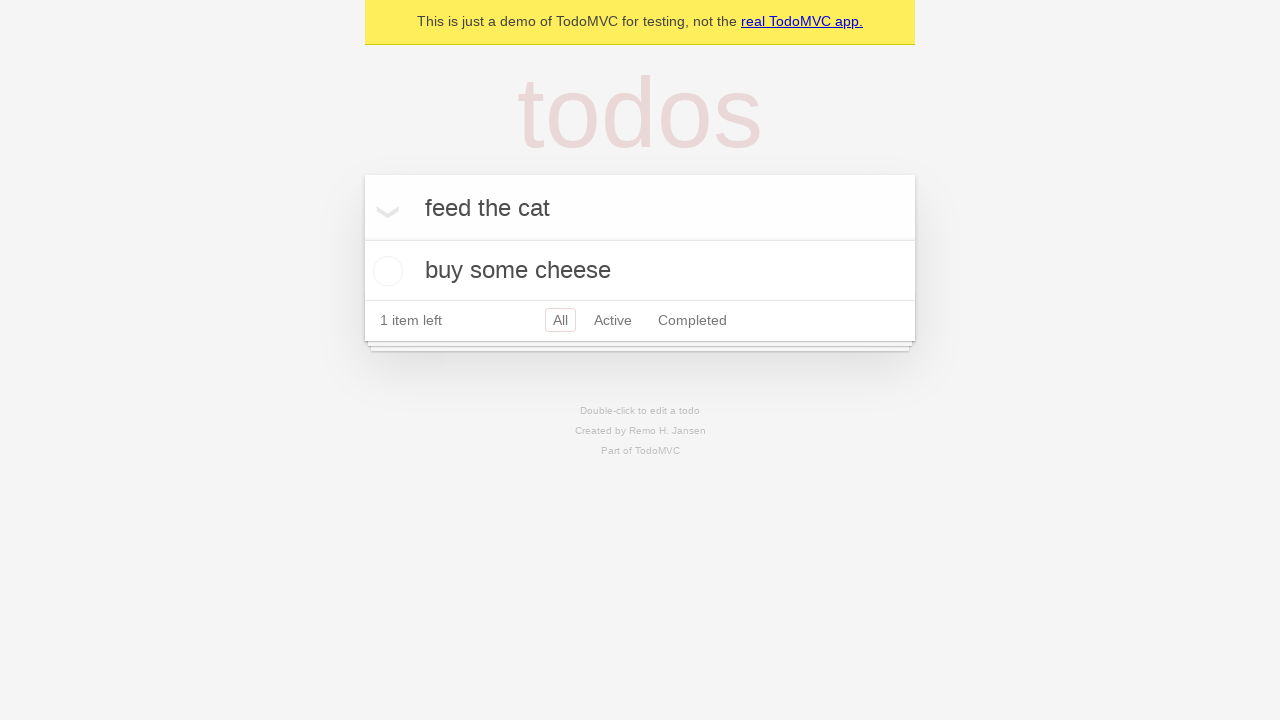

Pressed Enter to create second todo item on .new-todo
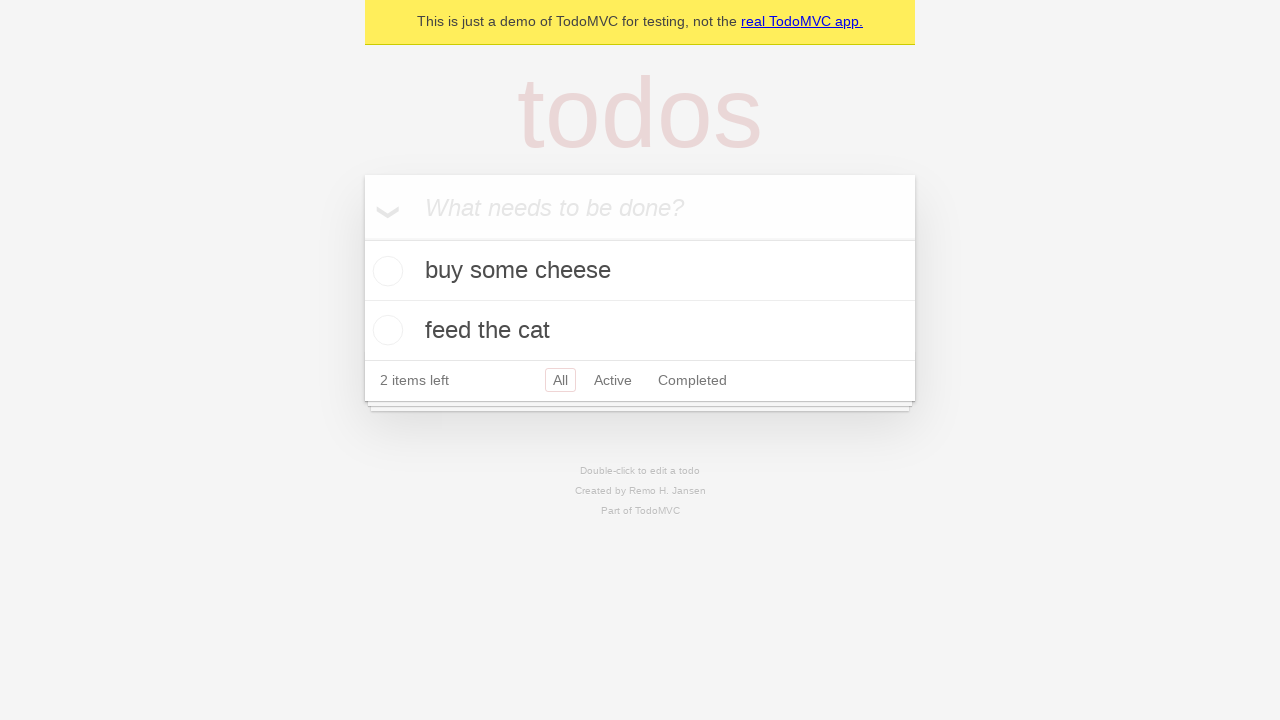

Checked the first todo item at (385, 271) on .todo-list li >> nth=0 >> .toggle
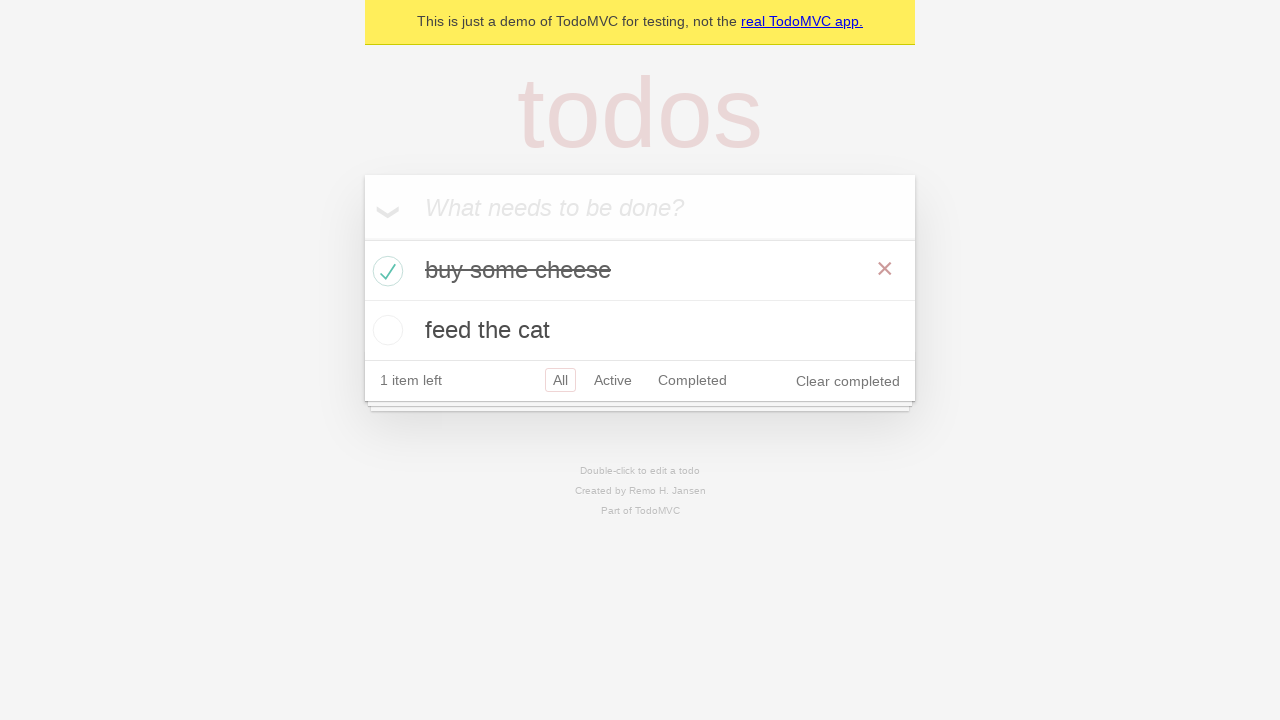

Reloaded the page
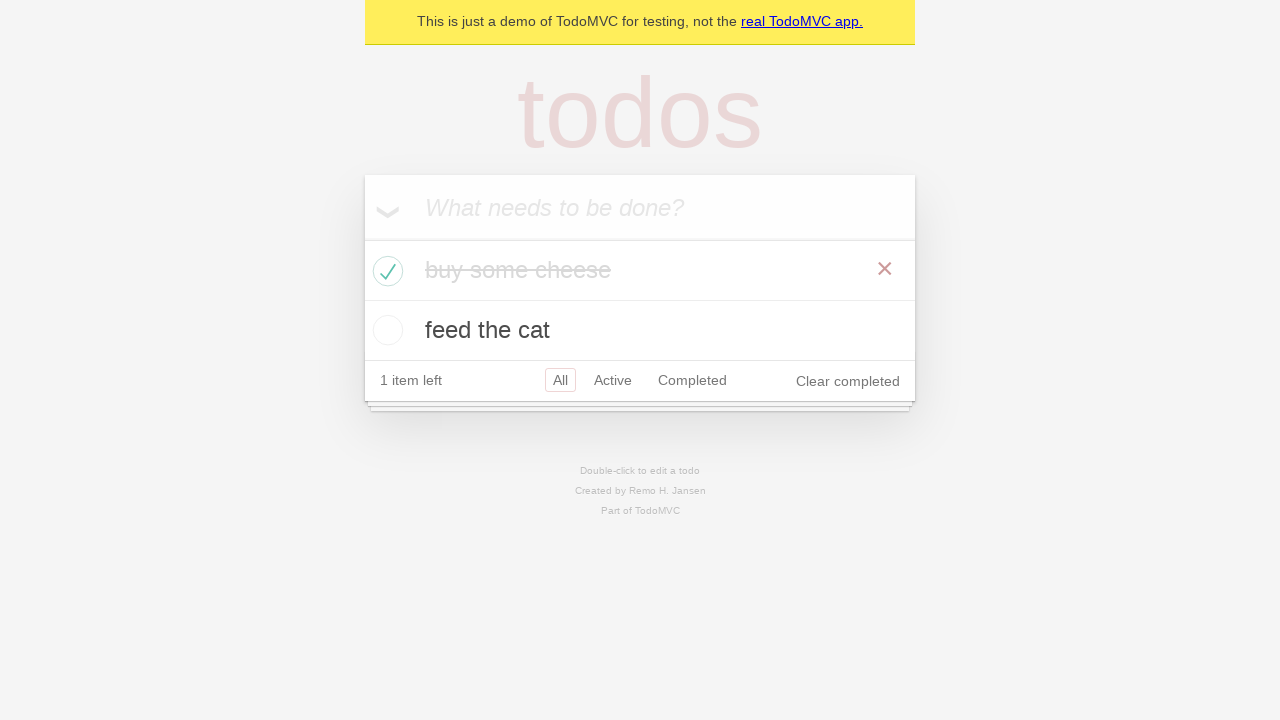

Todo items loaded after page reload - data persisted successfully
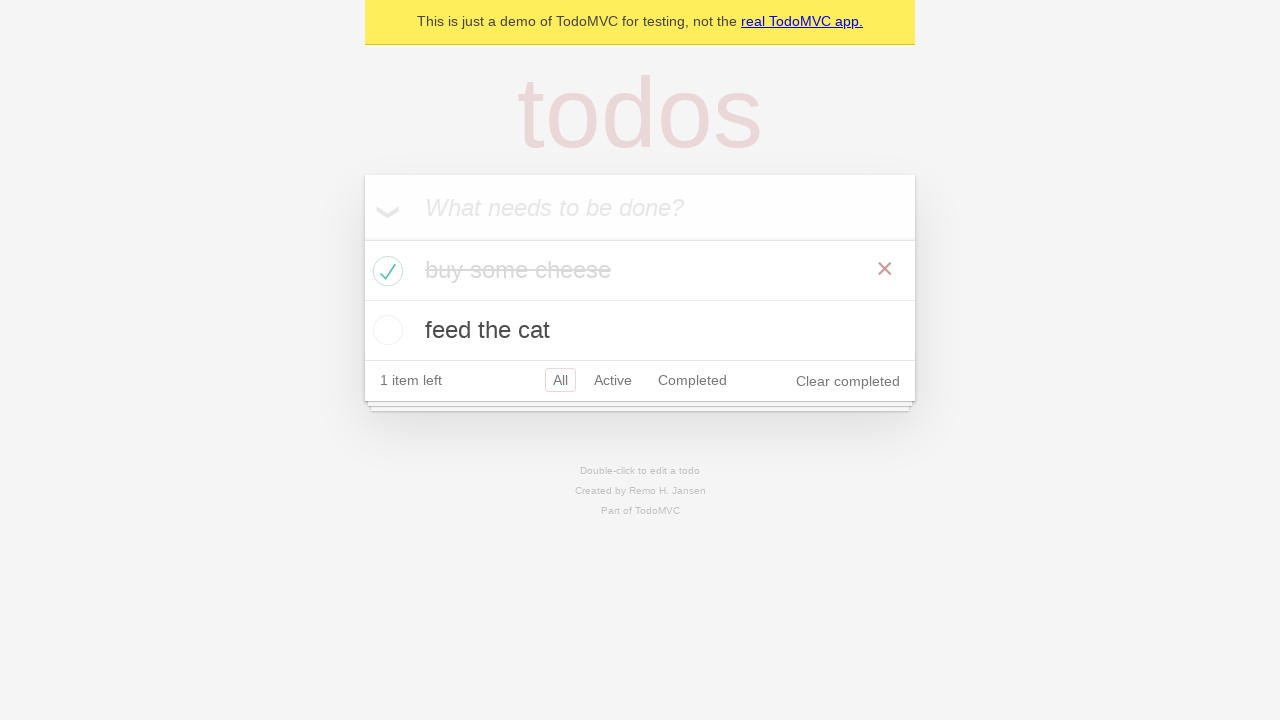

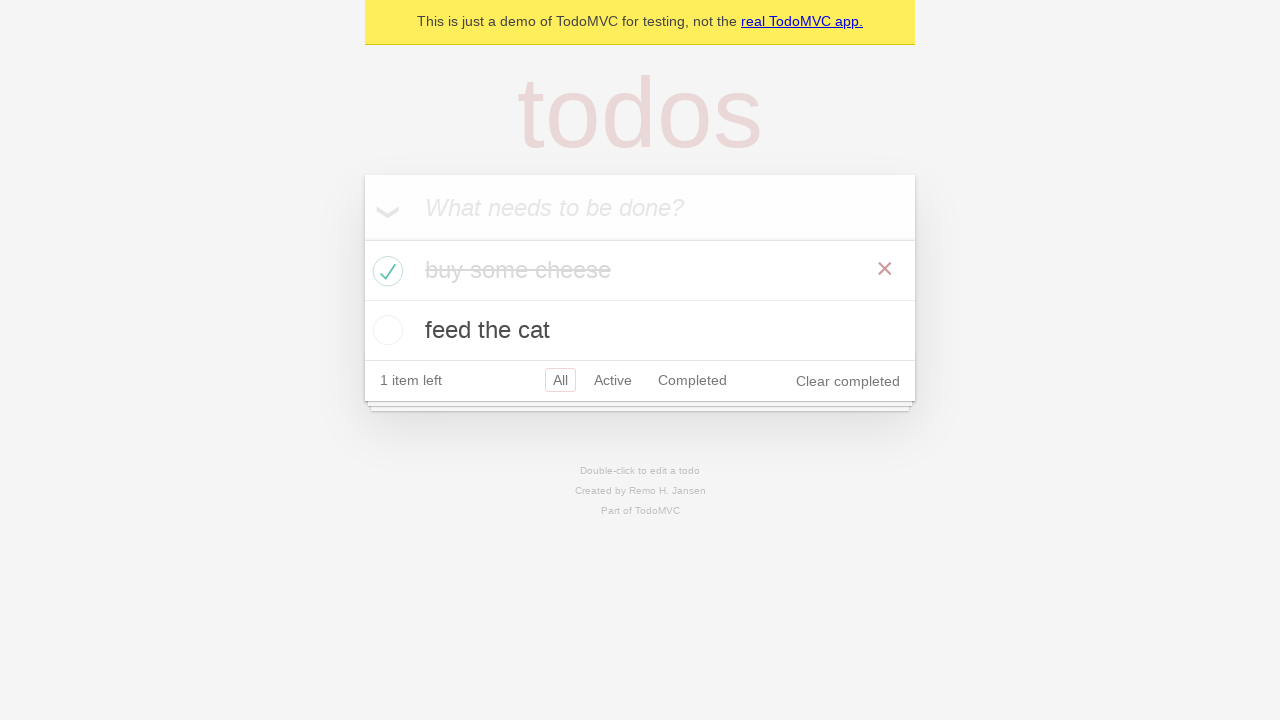